Tests dynamic controls page by clicking the remove/add button for a checkbox element and verifying the checkbox visibility changes

Starting URL: https://the-internet.herokuapp.com/

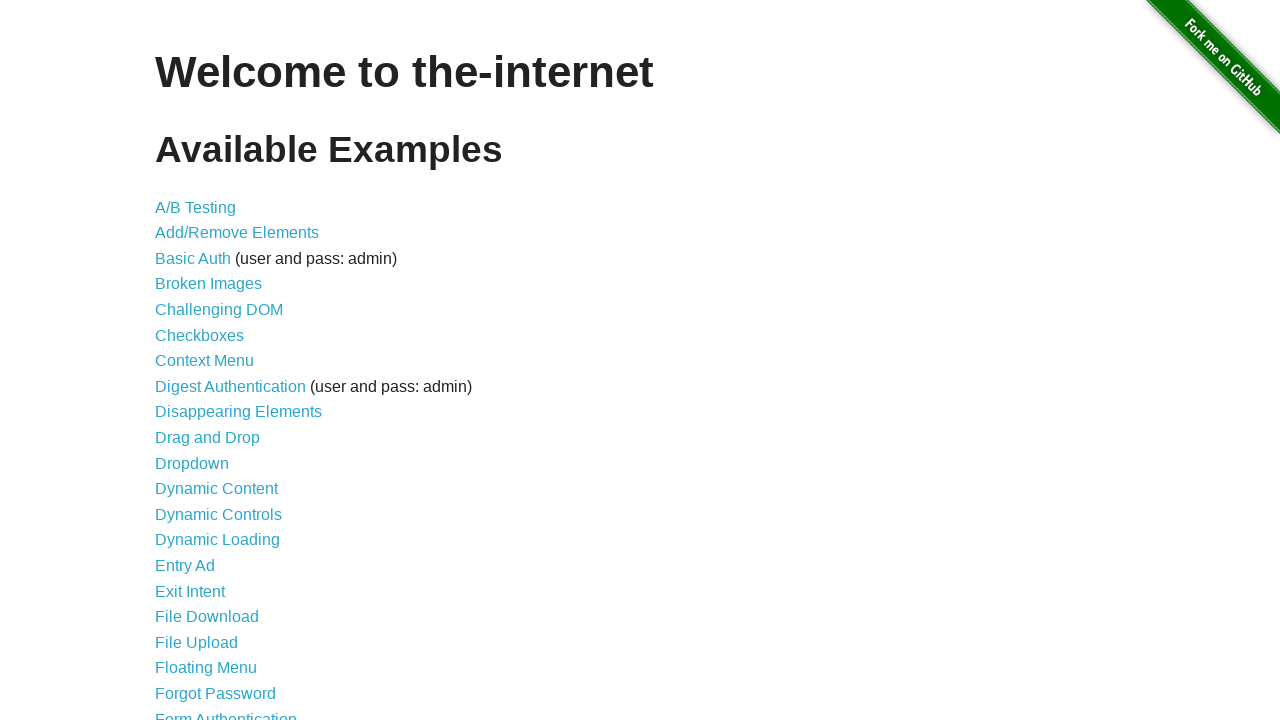

Clicked on Dynamic Controls link at (218, 514) on xpath=//a[contains(text(),'Dynamic Controls')]
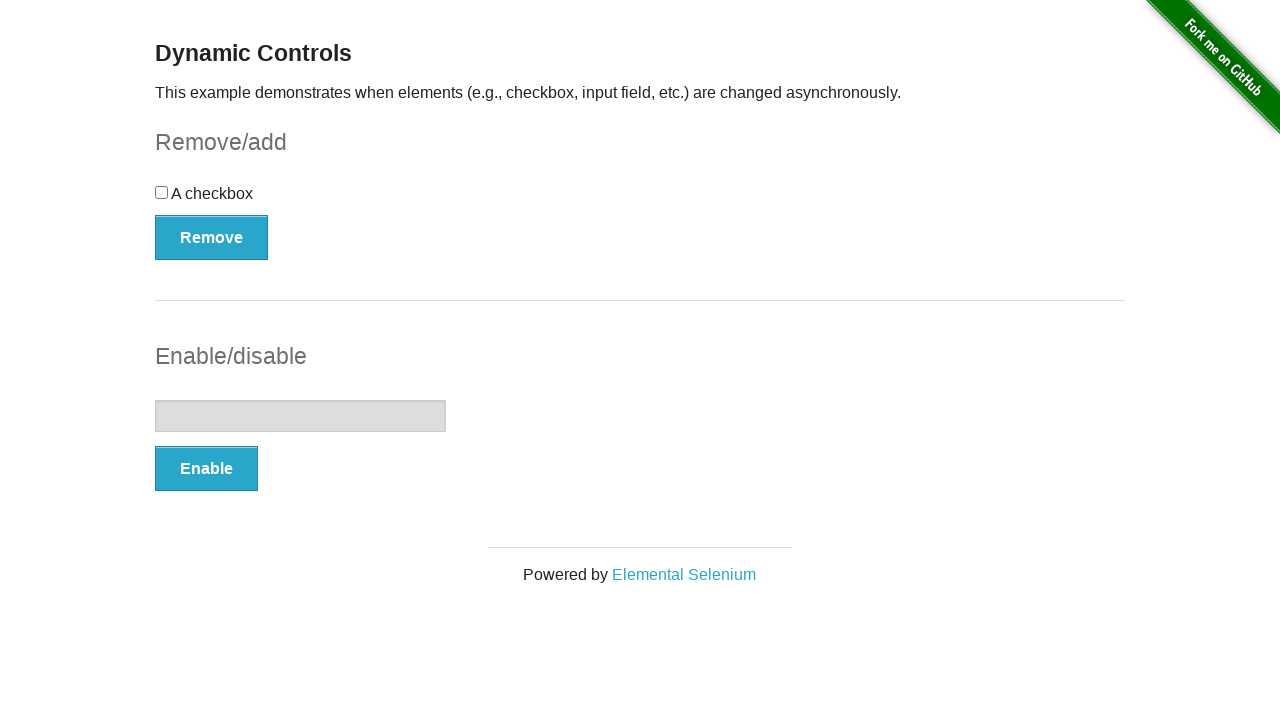

Clicked the Remove button for checkbox element at (212, 237) on xpath=//*[@id='checkbox-example']/button
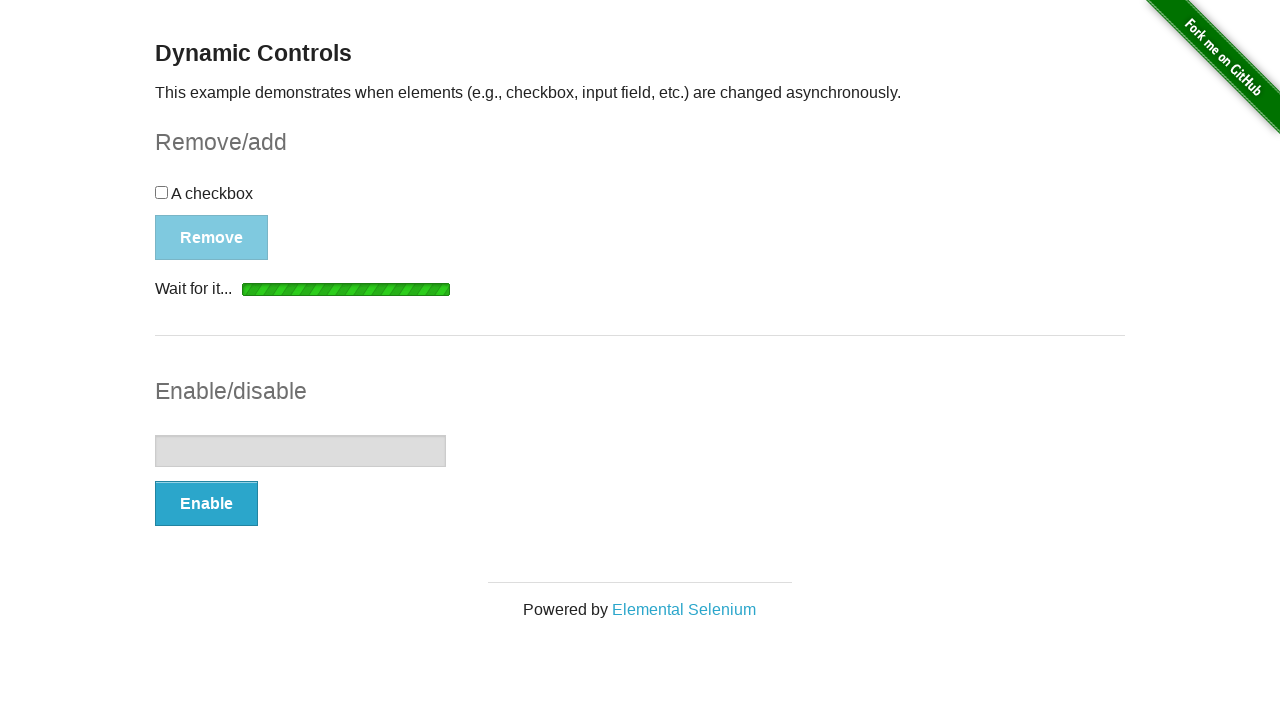

Verified checkbox element is hidden after removal
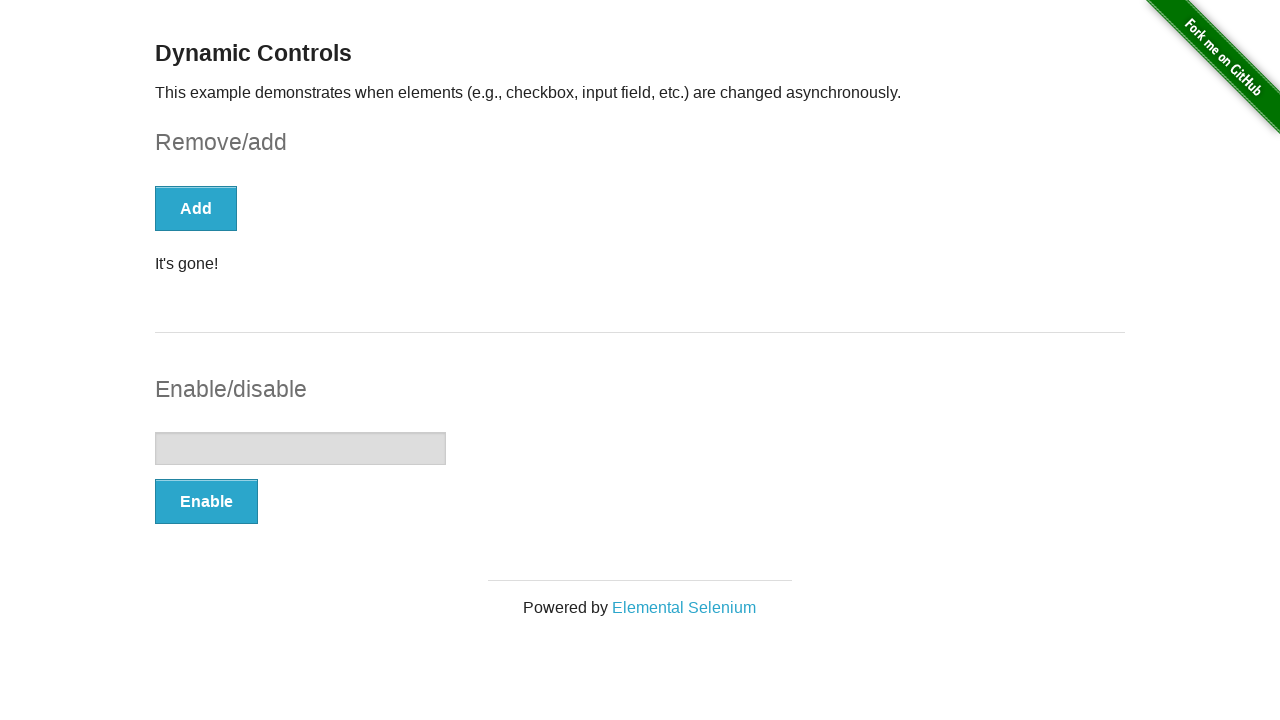

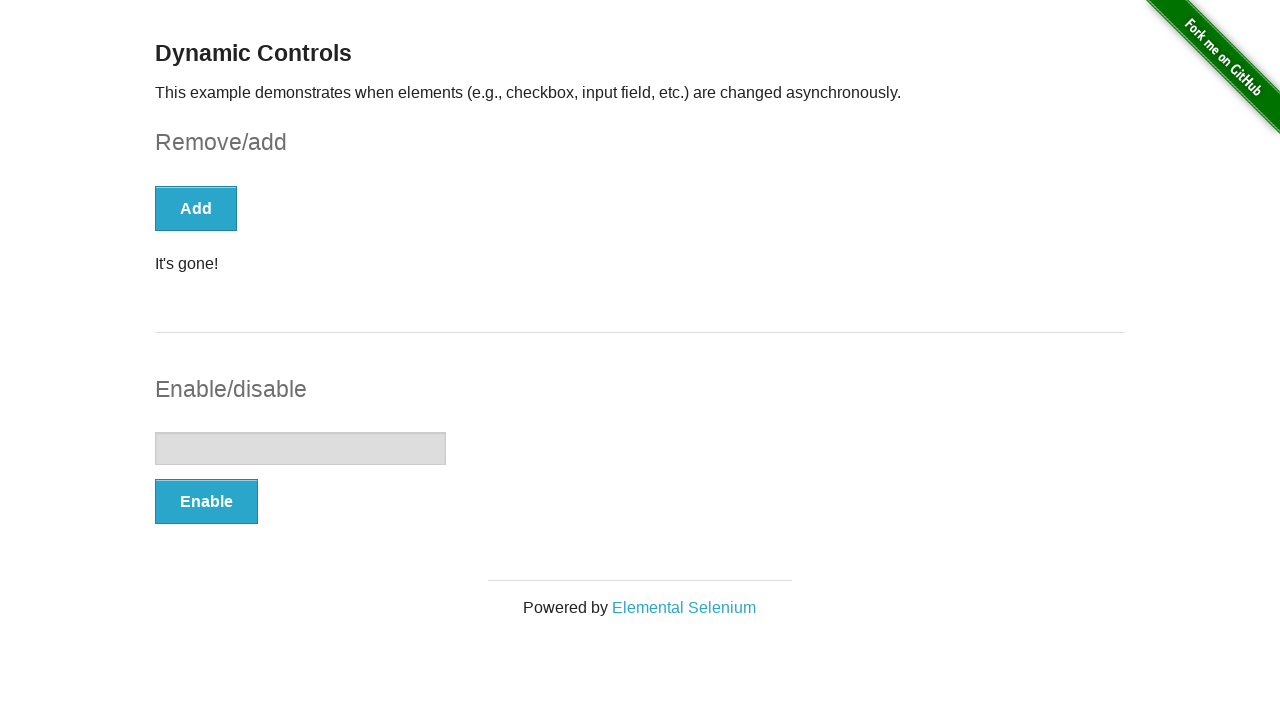